Demonstrates different selector syntaxes by filling a username field using two different locator approaches (id= syntax and CSS attribute selector)

Starting URL: https://www.saucedemo.com/

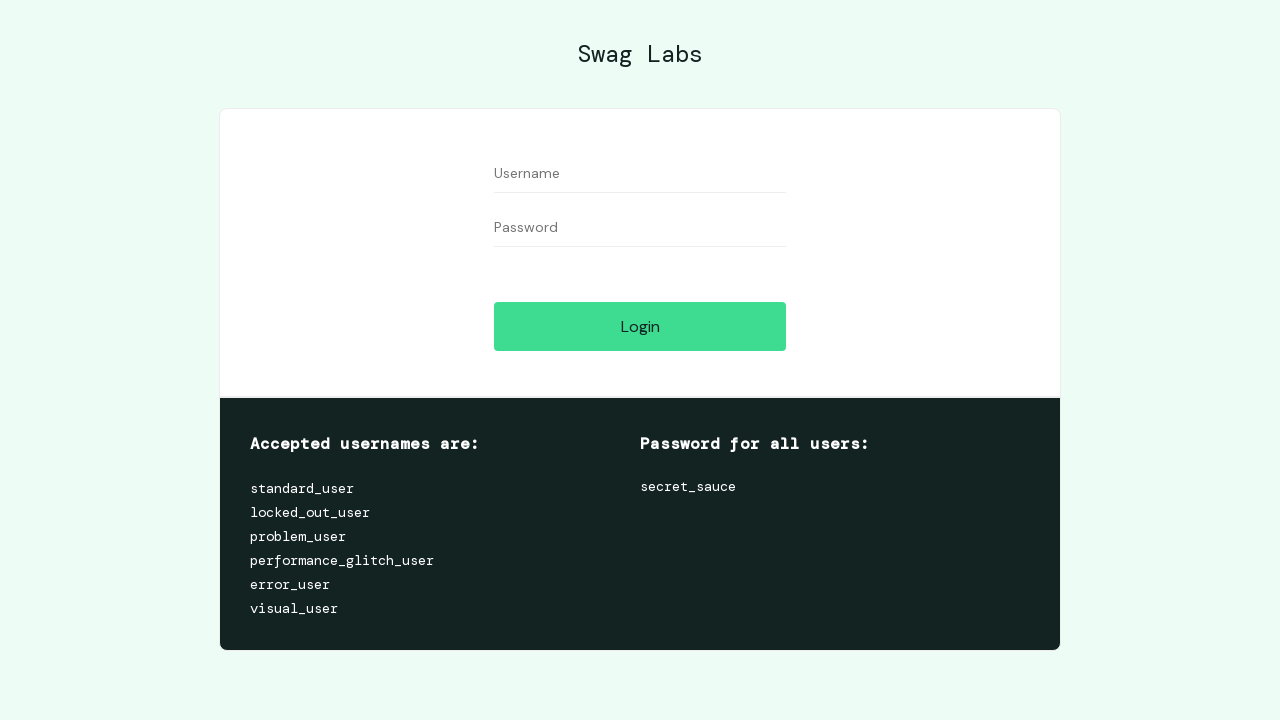

Filled username field using id= syntax with 'test' on id=user-name
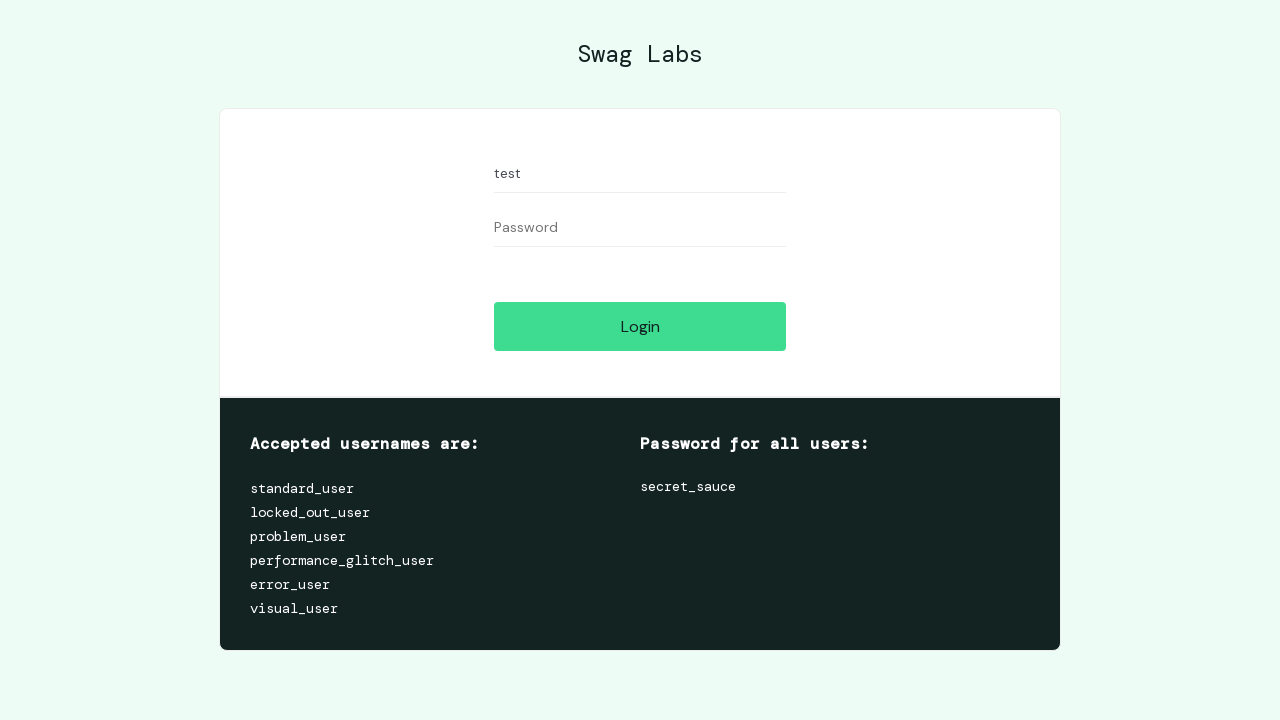

Filled username field using CSS attribute selector with 'test' on [id='user-name']
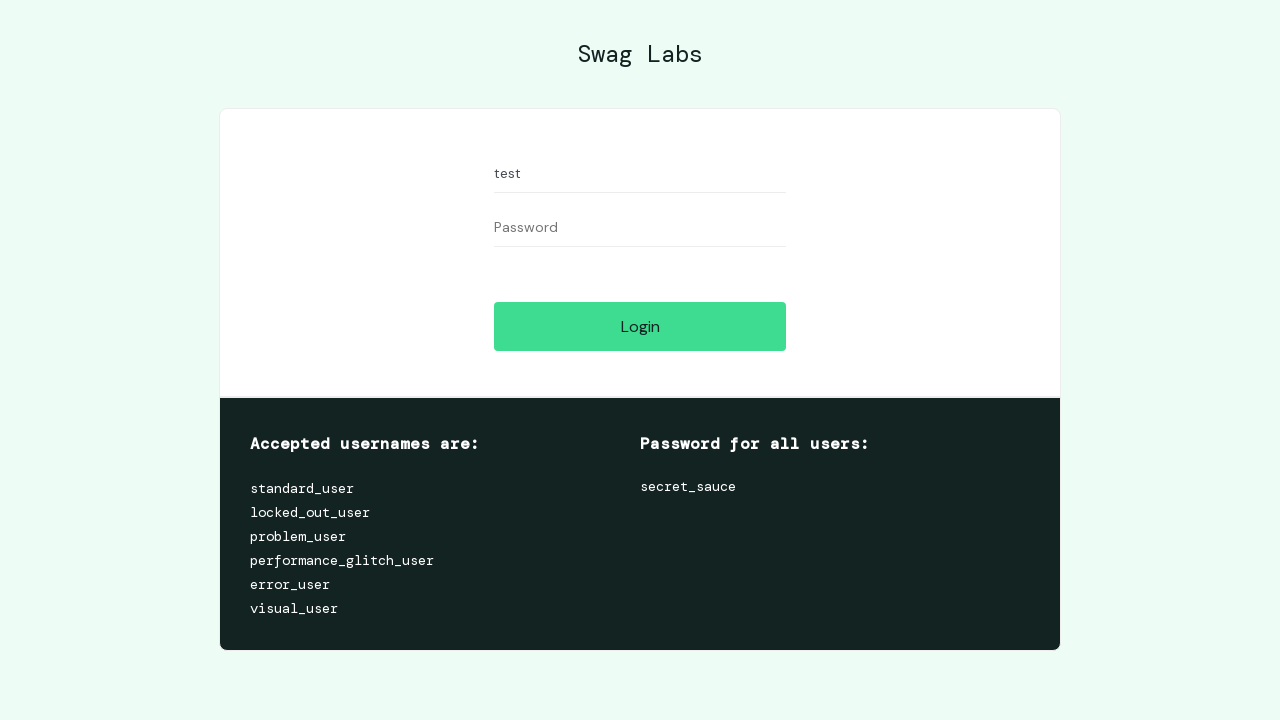

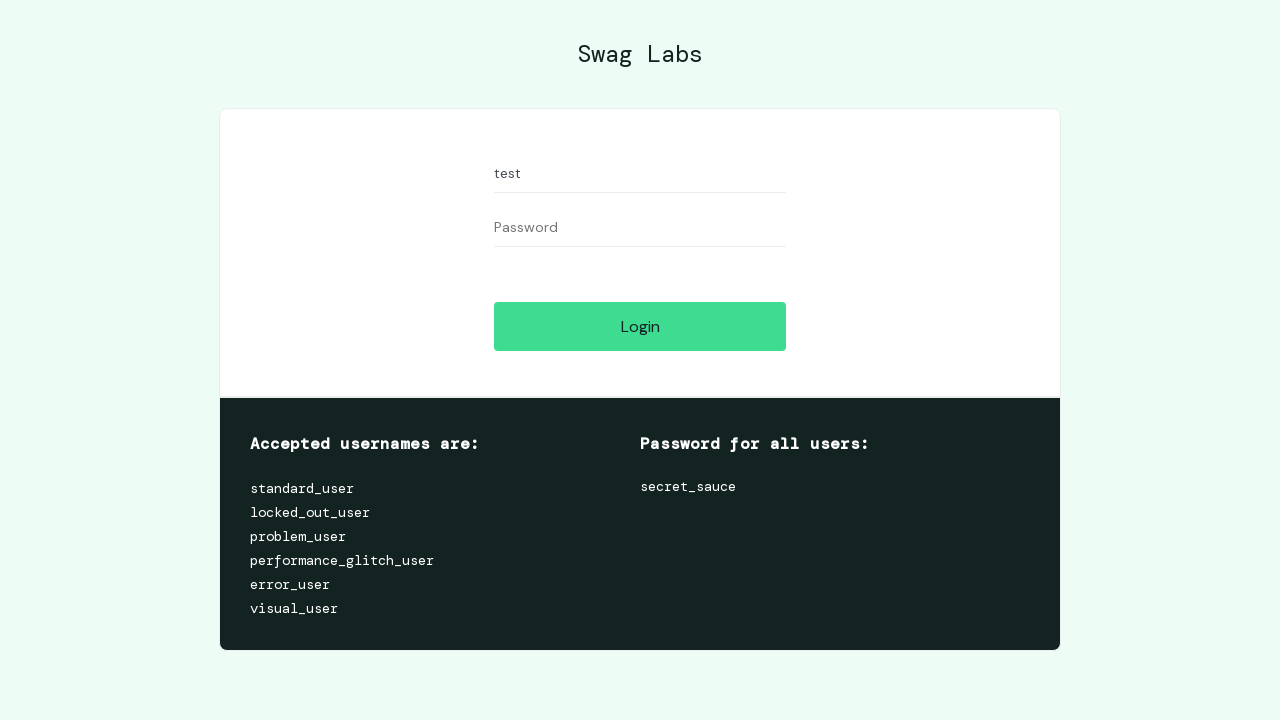